Tests failed login on a demo page by entering invalid credentials and verifying the error message appears

Starting URL: https://the-internet.herokuapp.com/login

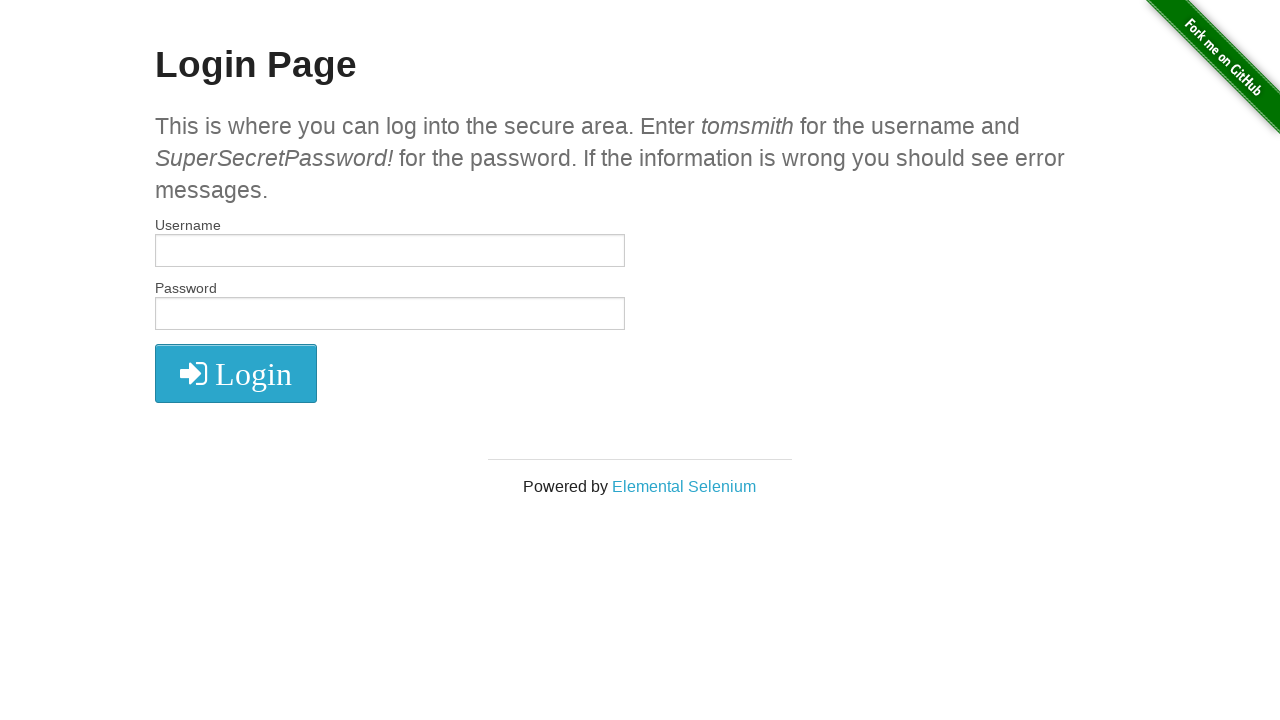

Filled username field with invalid username 'tom' on input[name='username']
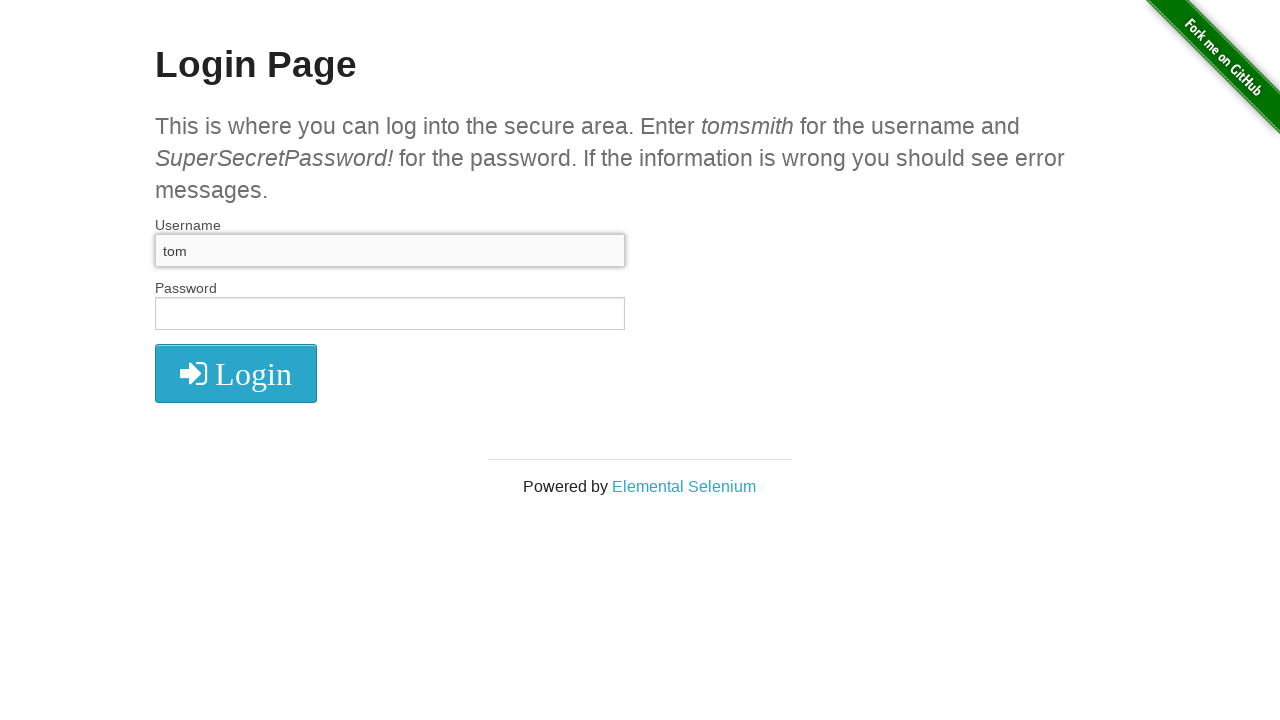

Filled password field with invalid password 'Password!' on input[name='password']
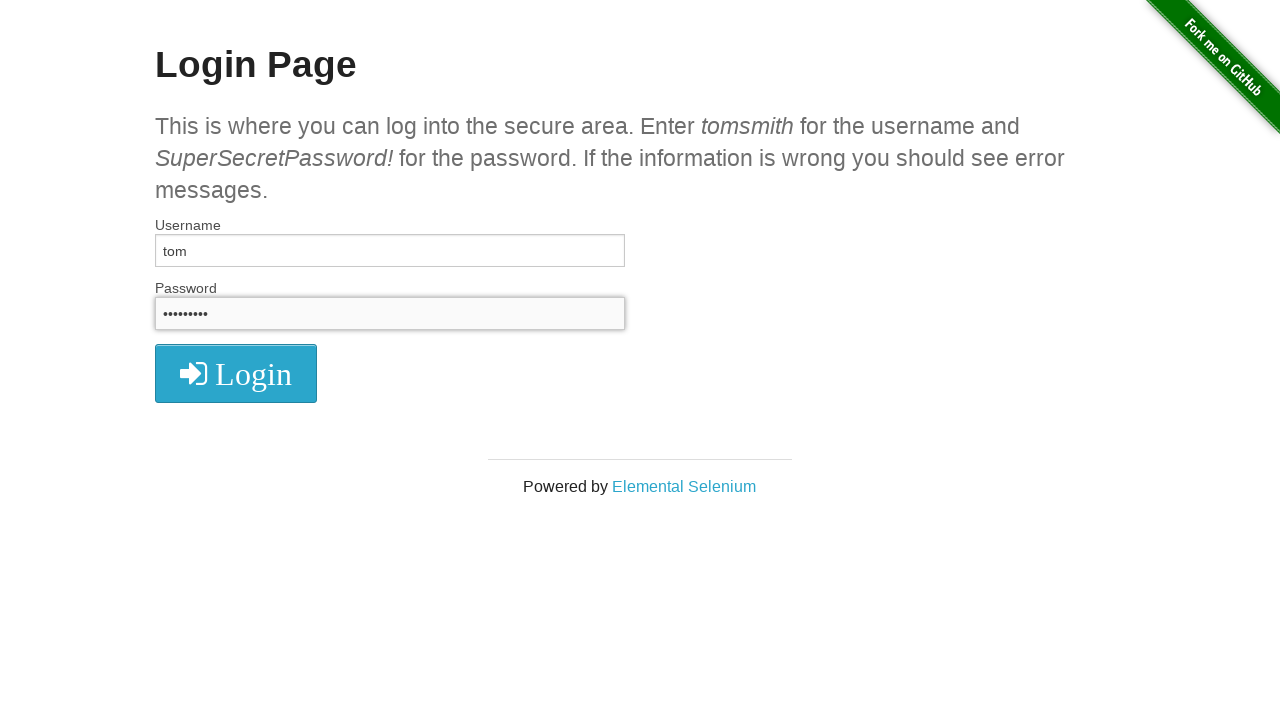

Clicked login submit button at (236, 373) on button[type='submit']
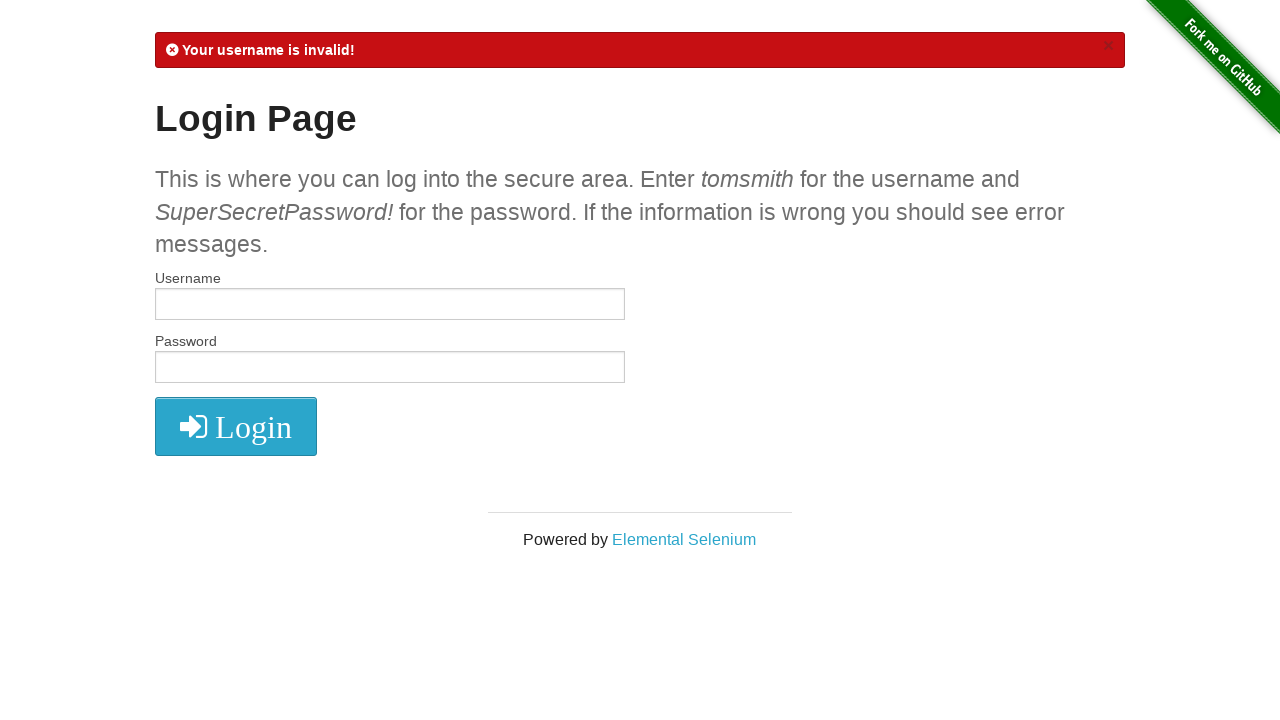

Error message appeared confirming failed login
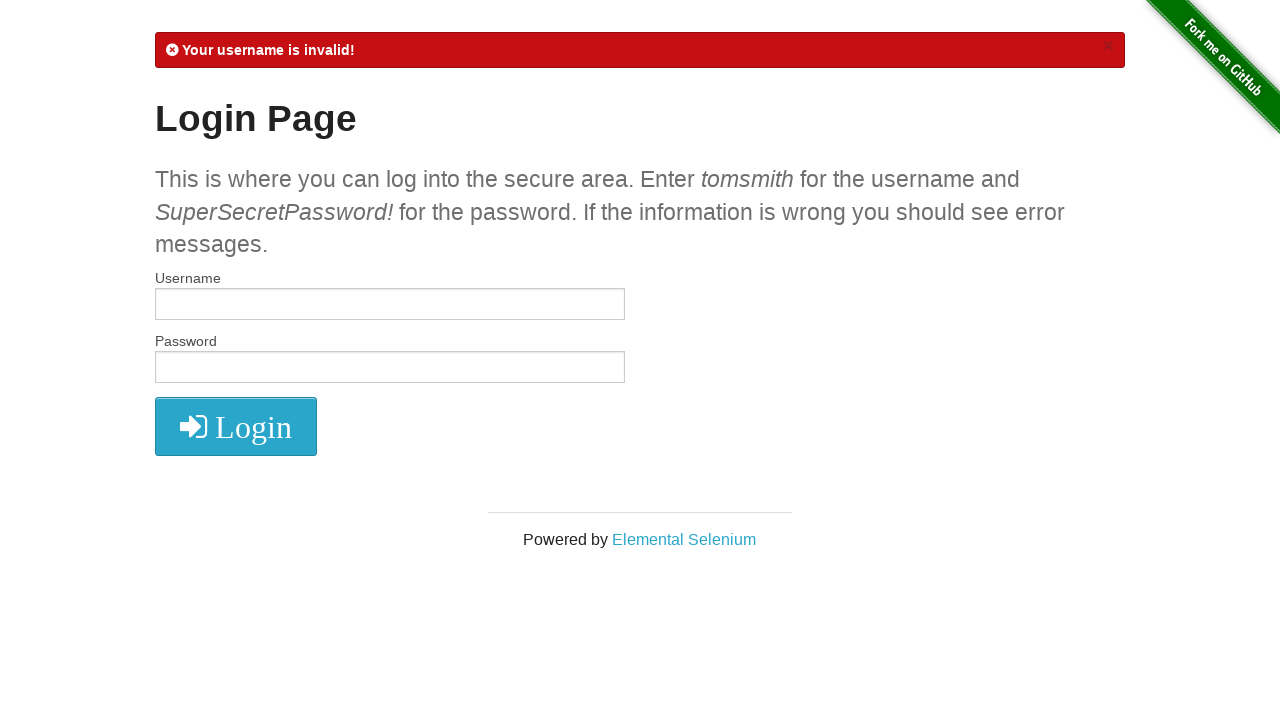

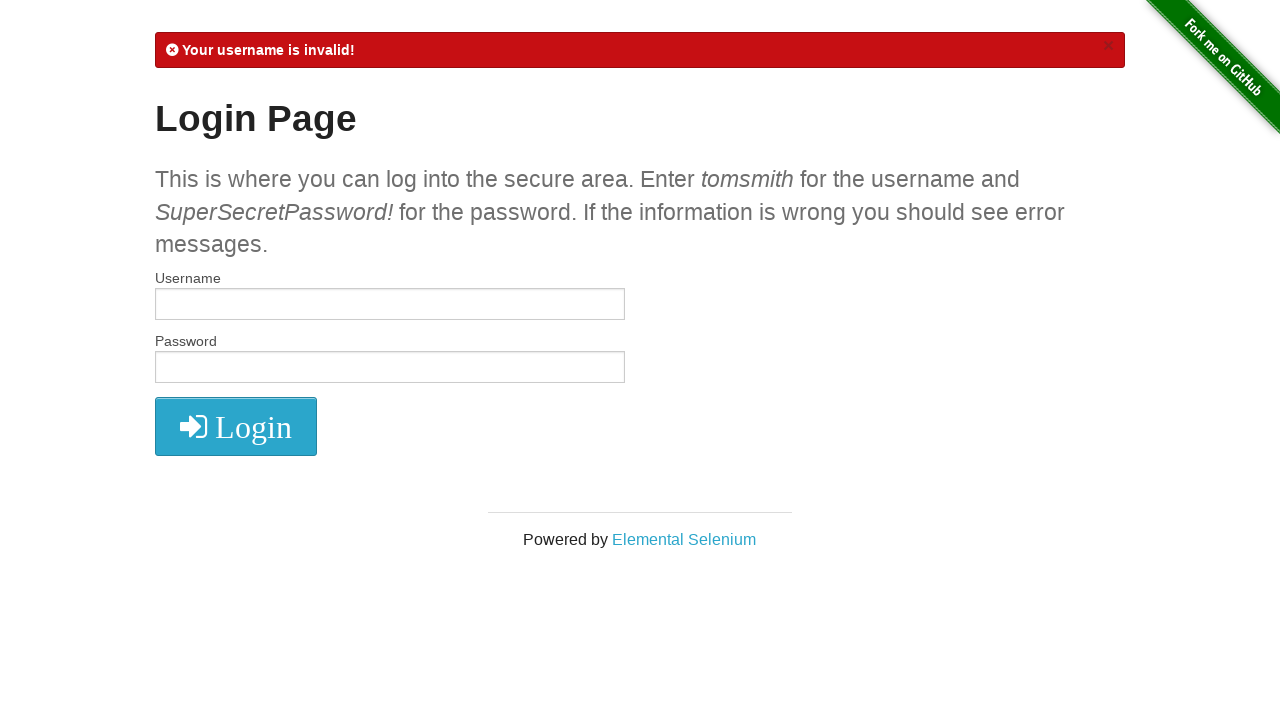